Verifies that URL routing works correctly in both test and production environments by navigating directly to pages and checking they load without 404 errors

Starting URL: https://ai-tools-lab-tst.netlify.app/resources

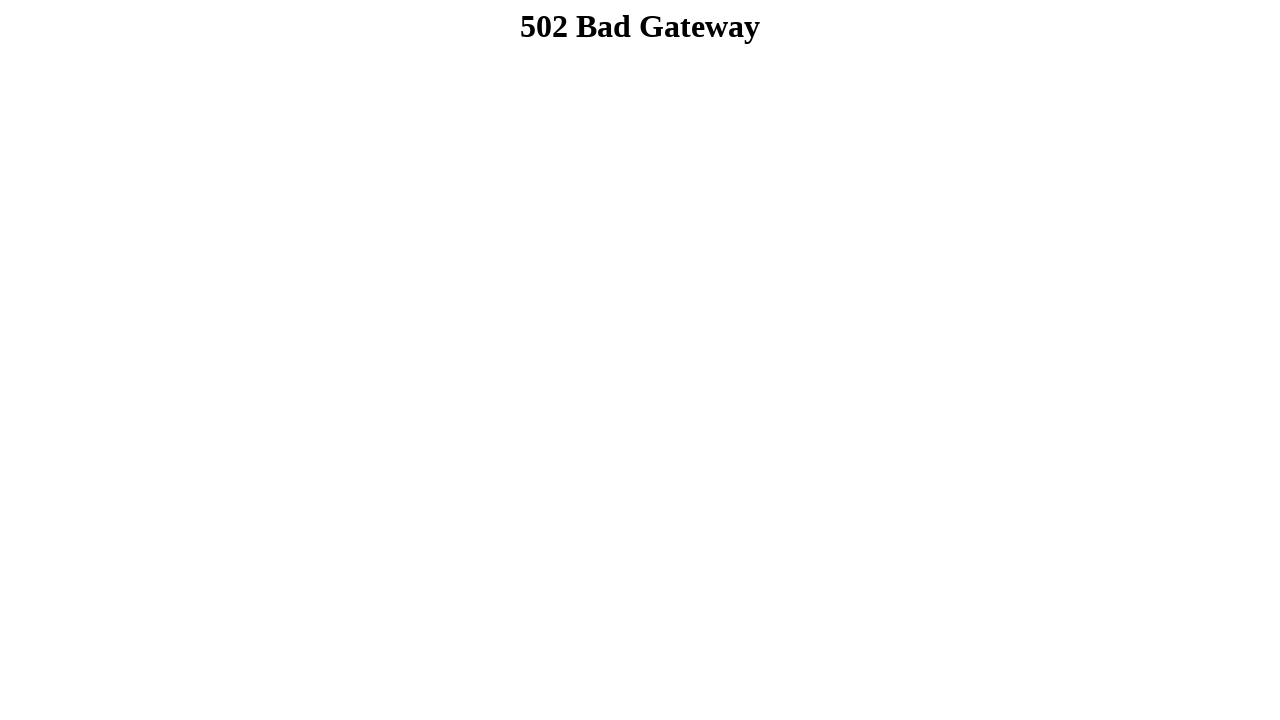

Navigated to test environment URL: https://ai-tools-lab-tst.netlify.app/resources
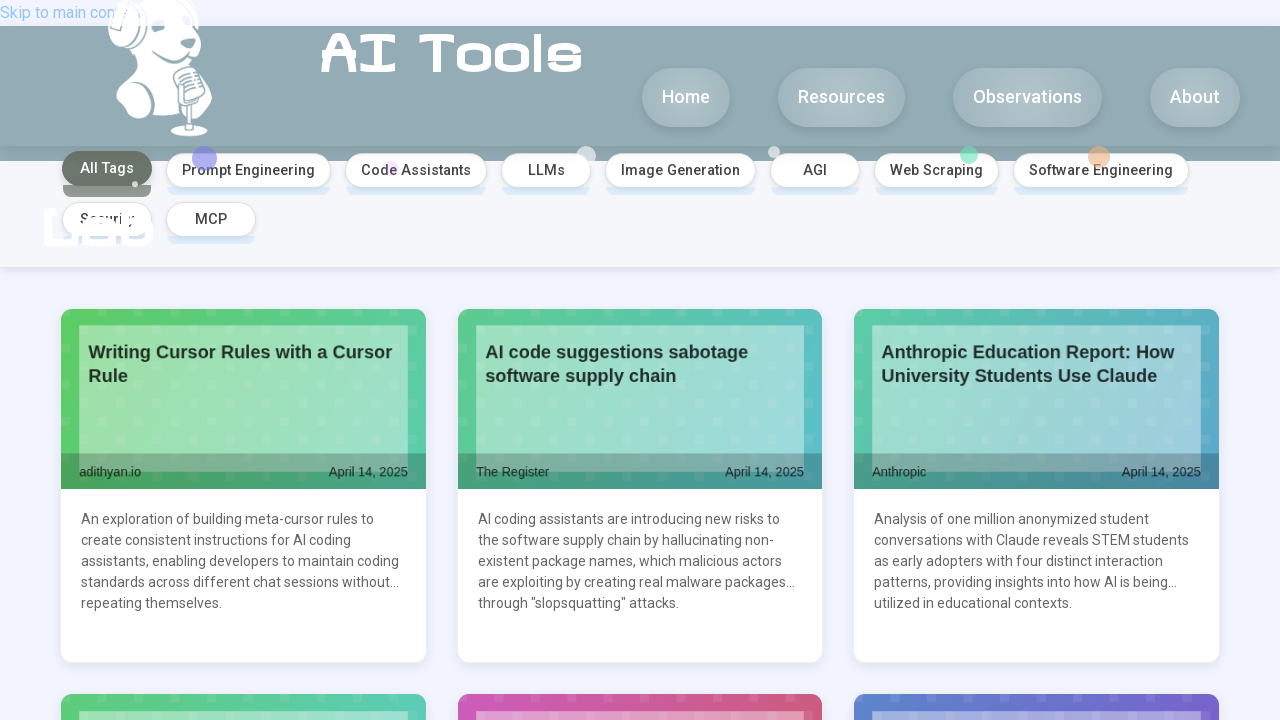

Waited for network idle on https://ai-tools-lab-tst.netlify.app/resources
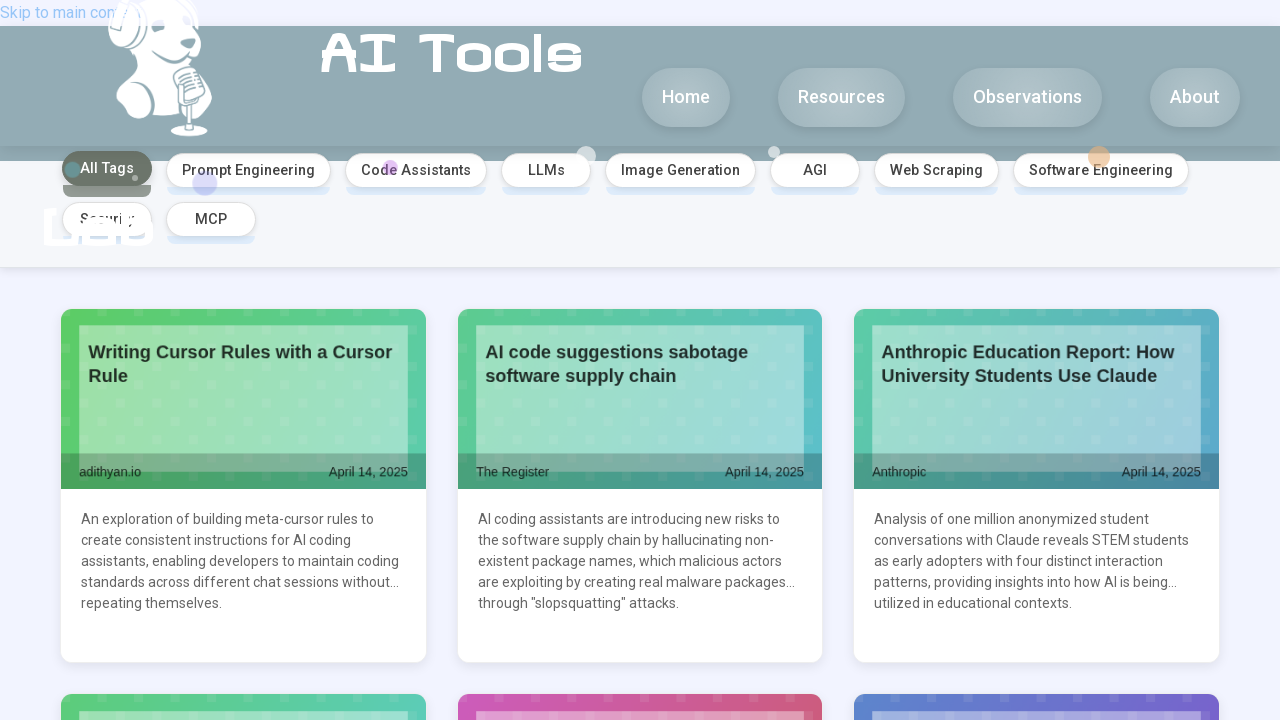

Retrieved page title: Resources | AI Tools Experiments
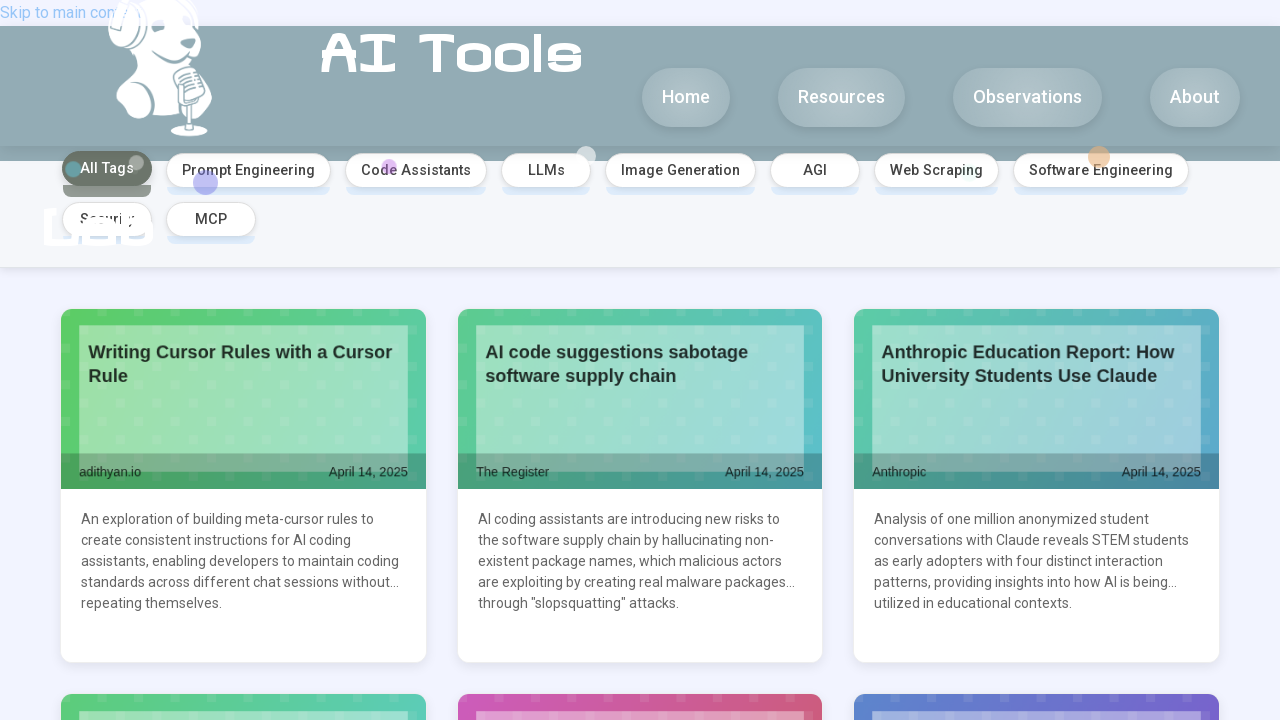

Verified test URL https://ai-tools-lab-tst.netlify.app/resources does not contain 404 error
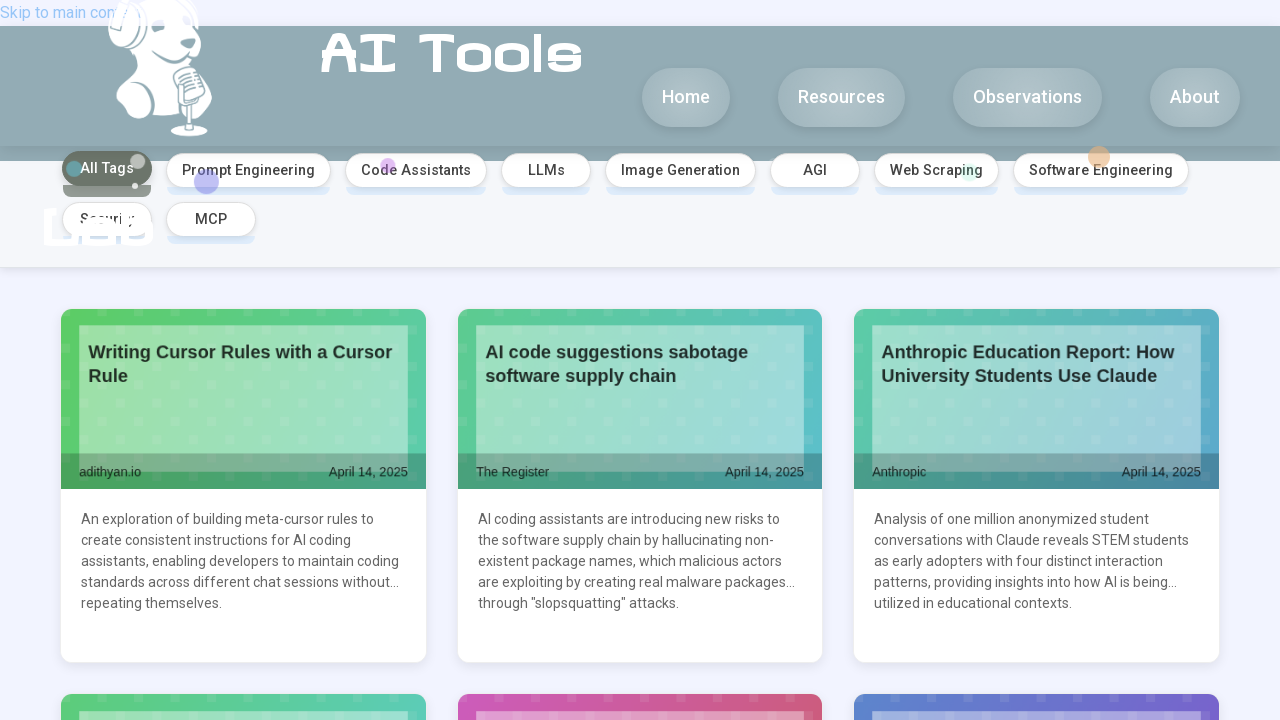

Navigated to test environment URL: https://ai-tools-lab-tst.netlify.app/observations
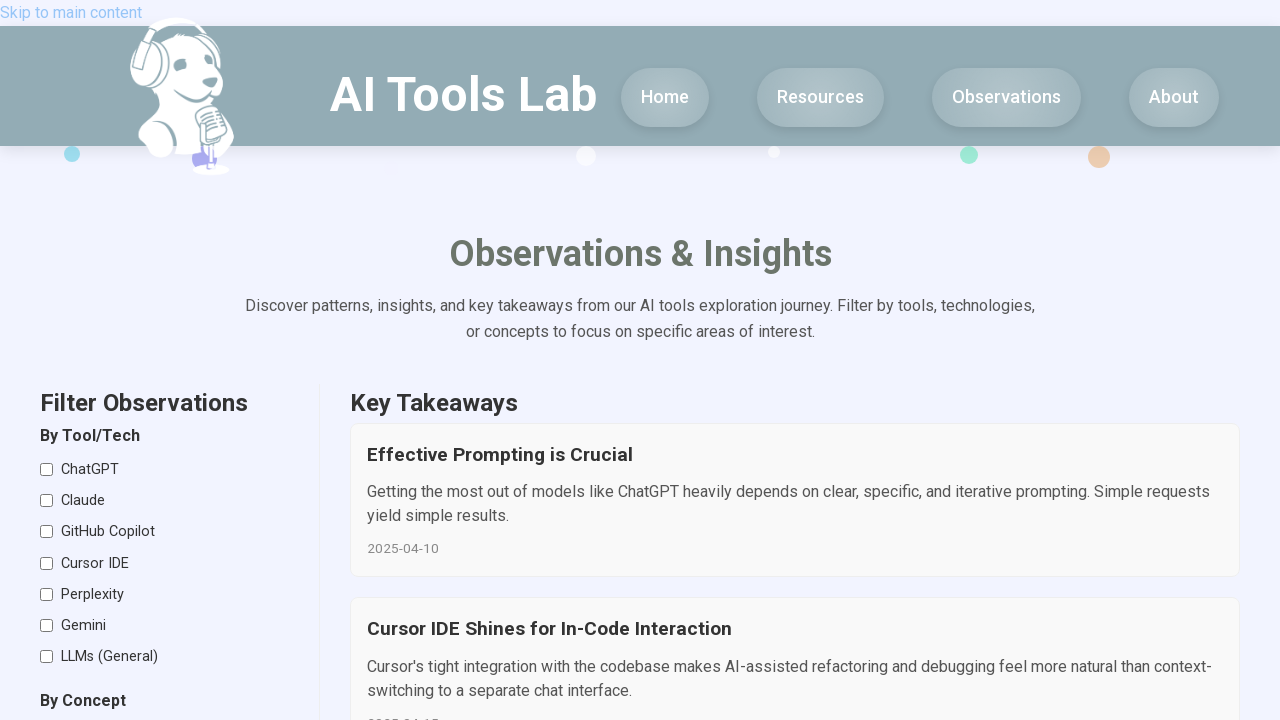

Waited for network idle on https://ai-tools-lab-tst.netlify.app/observations
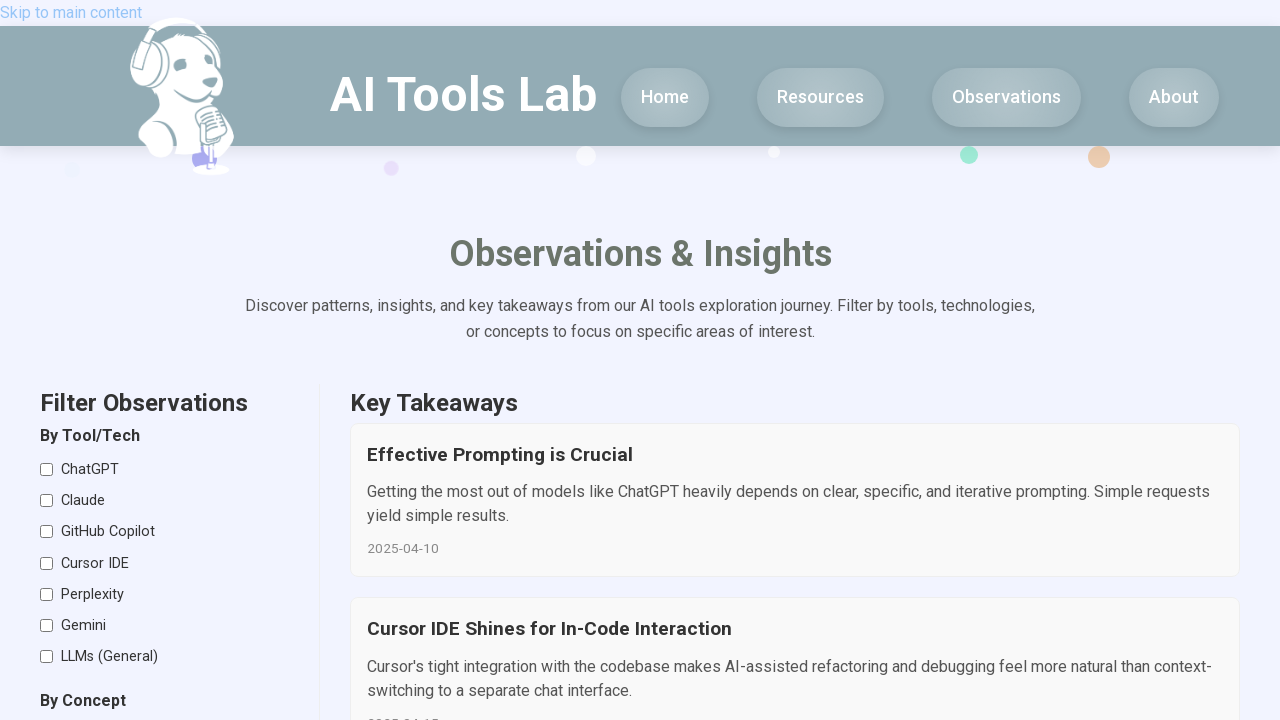

Retrieved page title: Observations & Insights | AI Tools Experiments
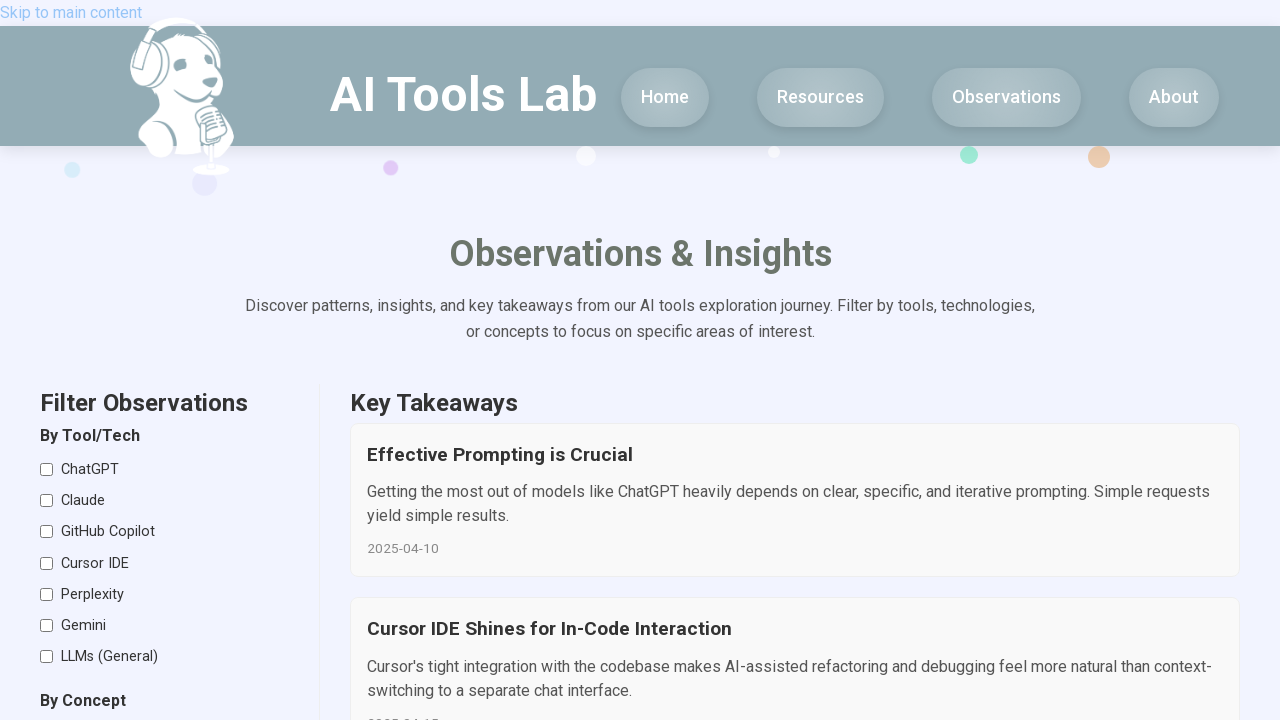

Verified test URL https://ai-tools-lab-tst.netlify.app/observations does not contain 404 error
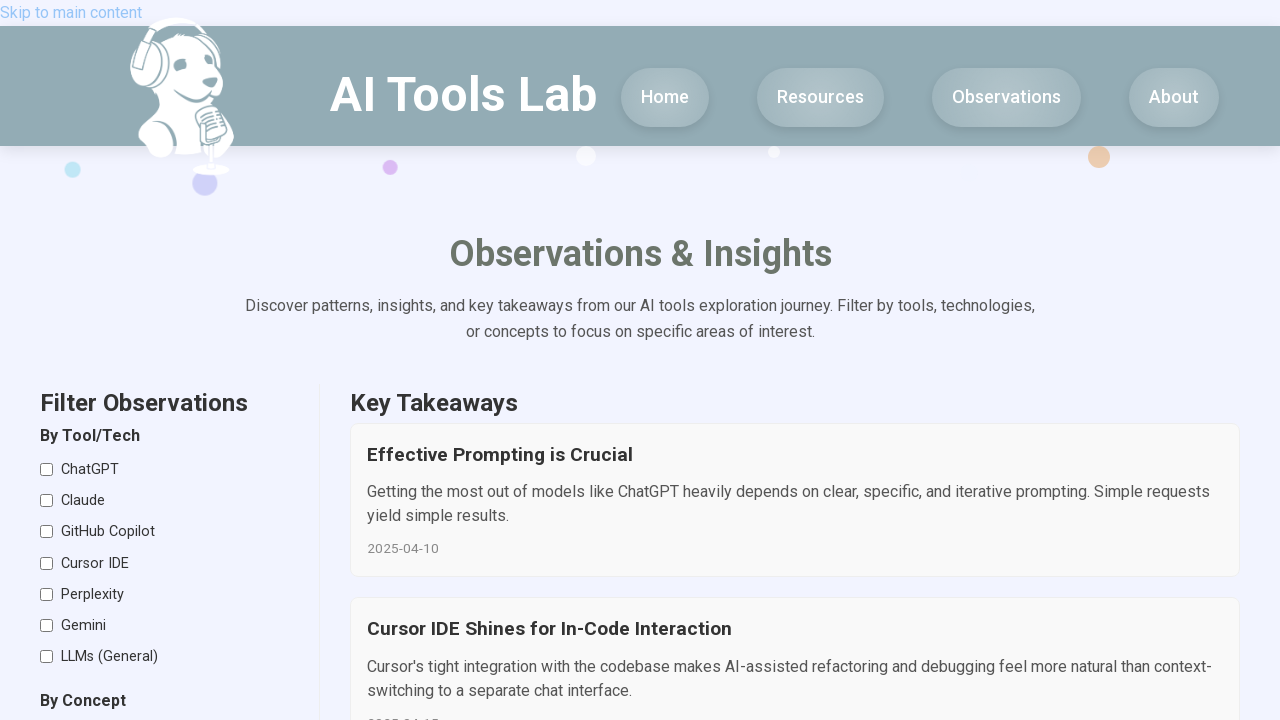

Navigated to test environment URL: https://ai-tools-lab-tst.netlify.app/about
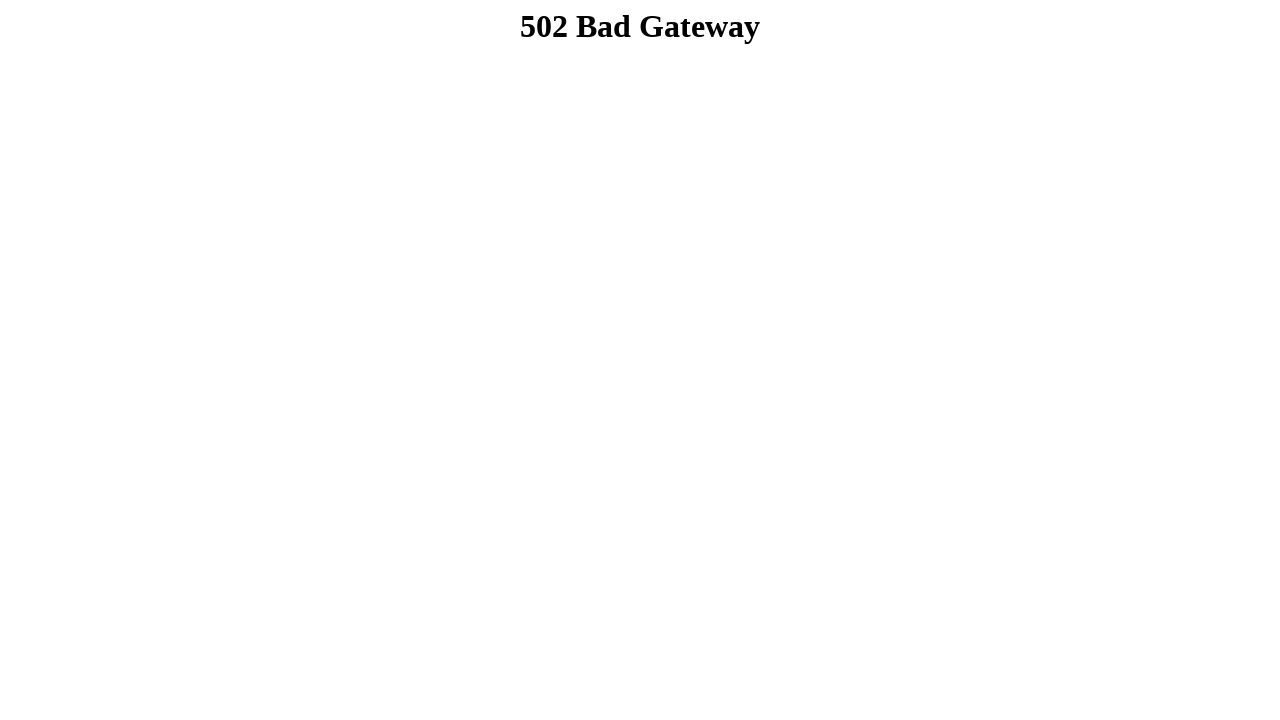

Waited for network idle on https://ai-tools-lab-tst.netlify.app/about
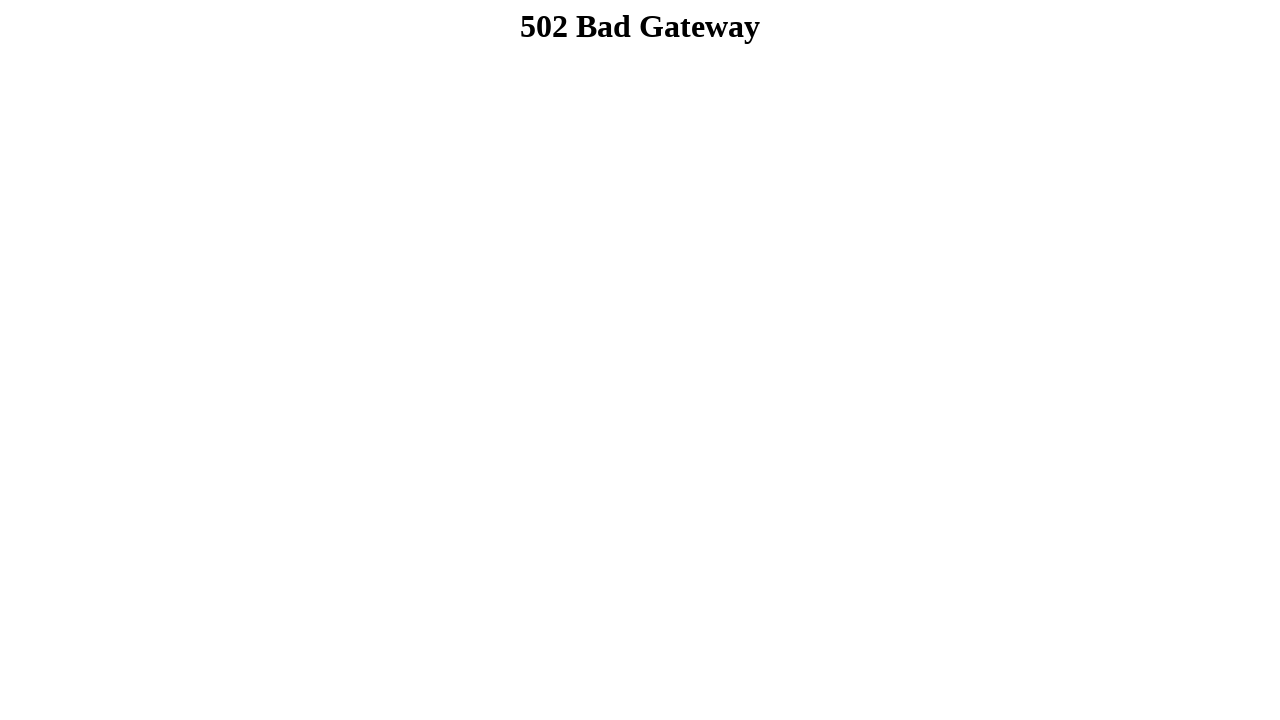

Retrieved page title: 502 Bad Gateway
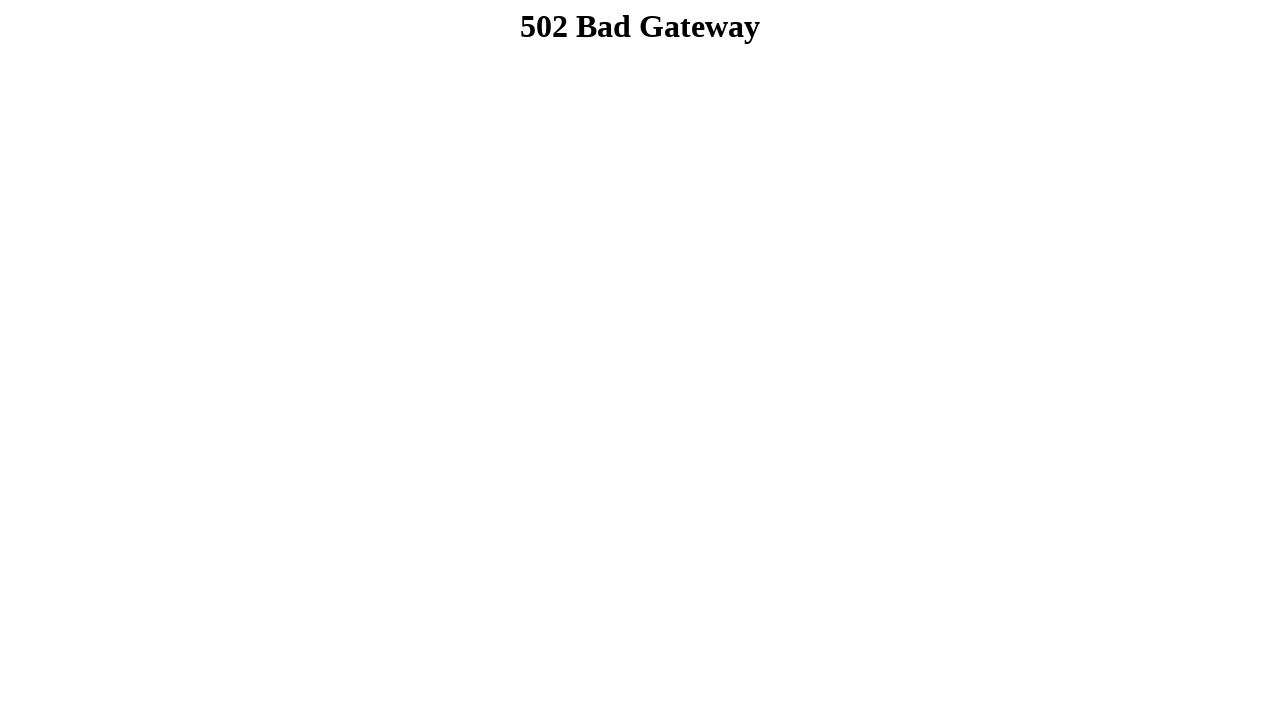

Verified test URL https://ai-tools-lab-tst.netlify.app/about does not contain 404 error
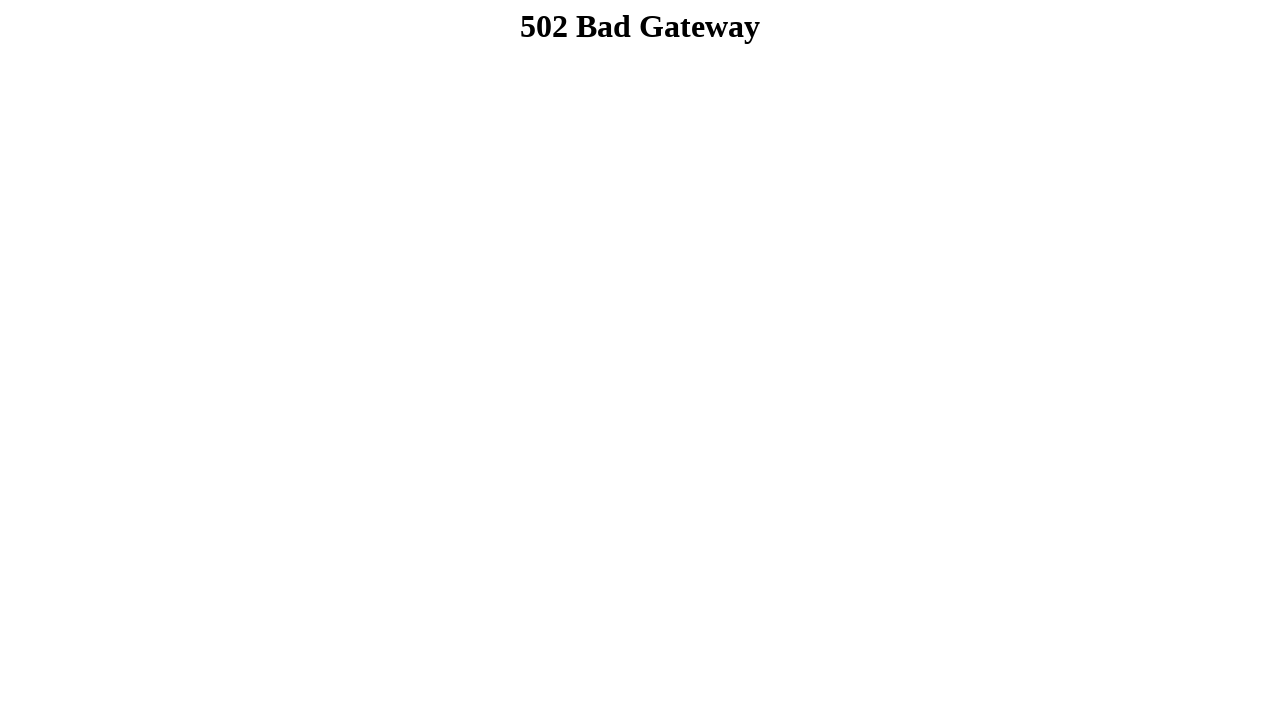

Navigated to production environment URL: https://ai-tools-lab.com/pages/resources
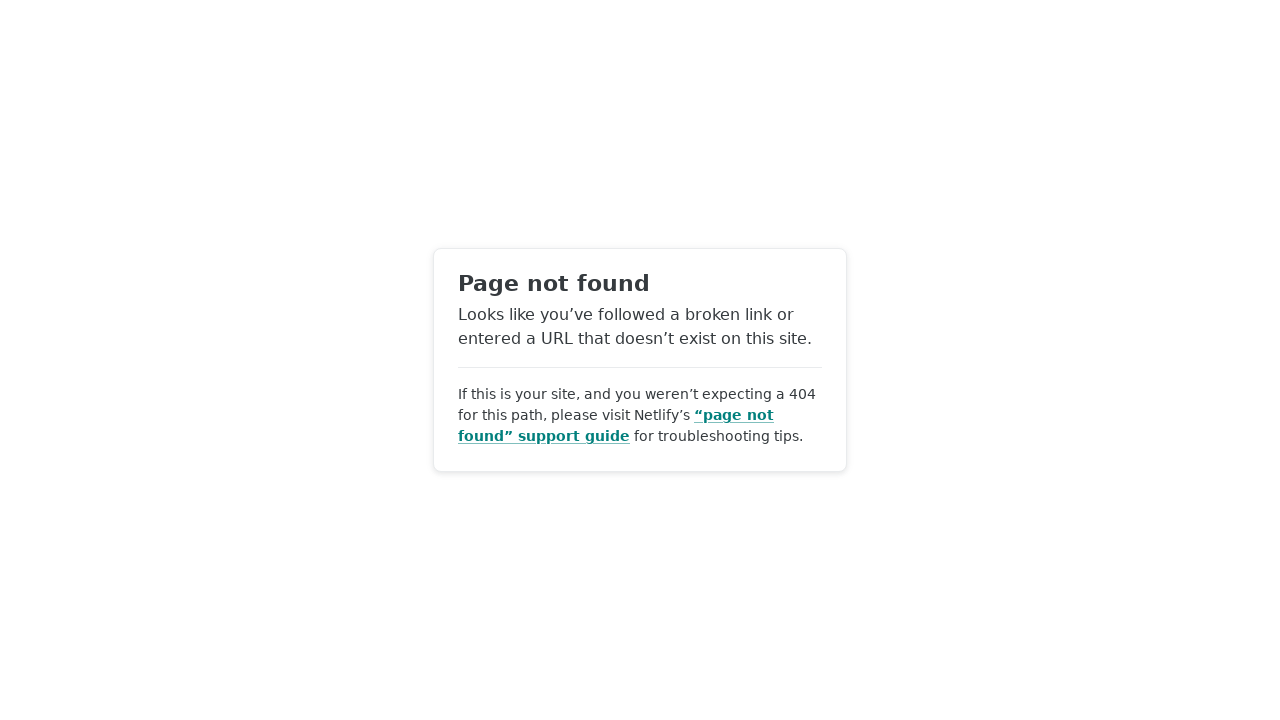

Waited for network idle on https://ai-tools-lab.com/pages/resources
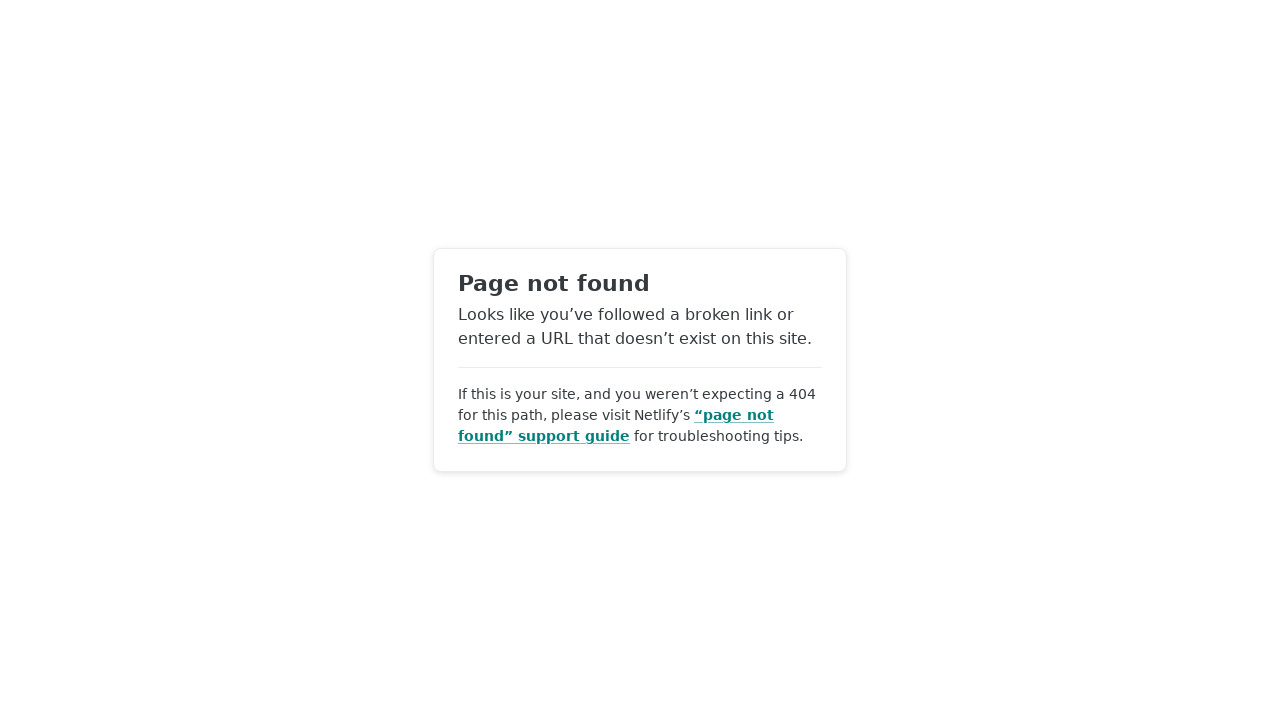

Retrieved page title: Page not found
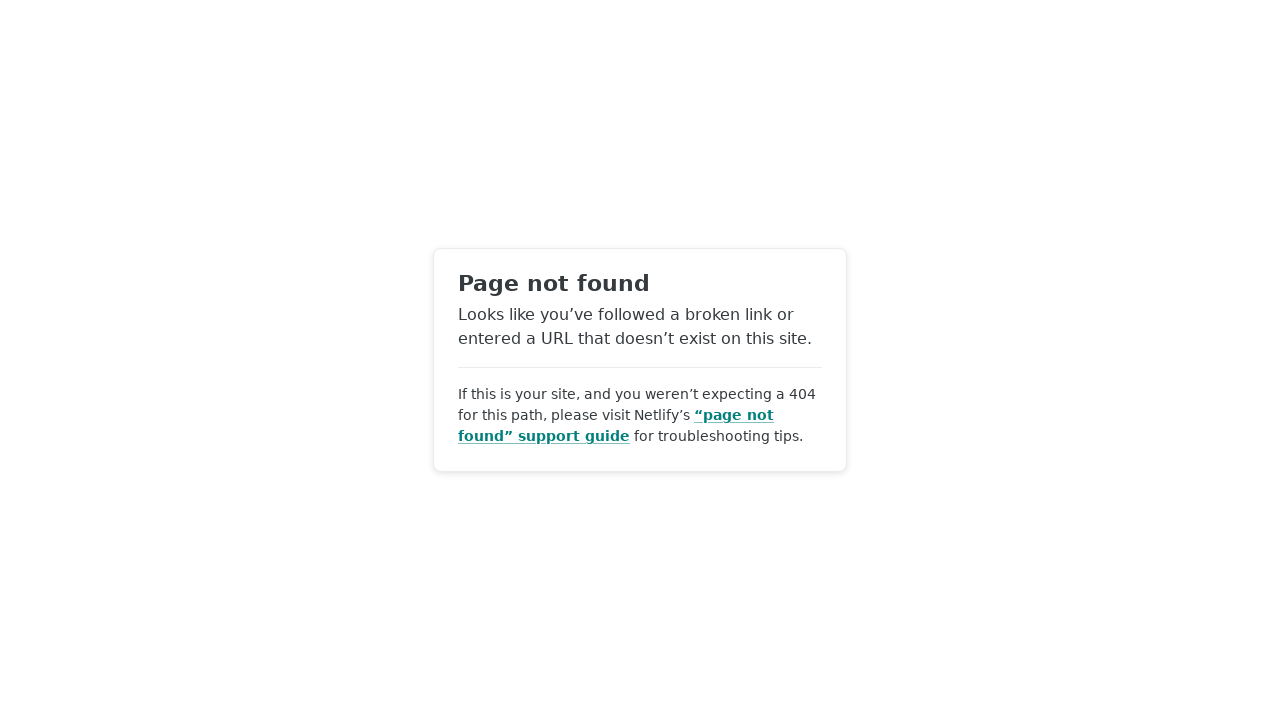

Verified production URL https://ai-tools-lab.com/pages/resources does not contain 404 error
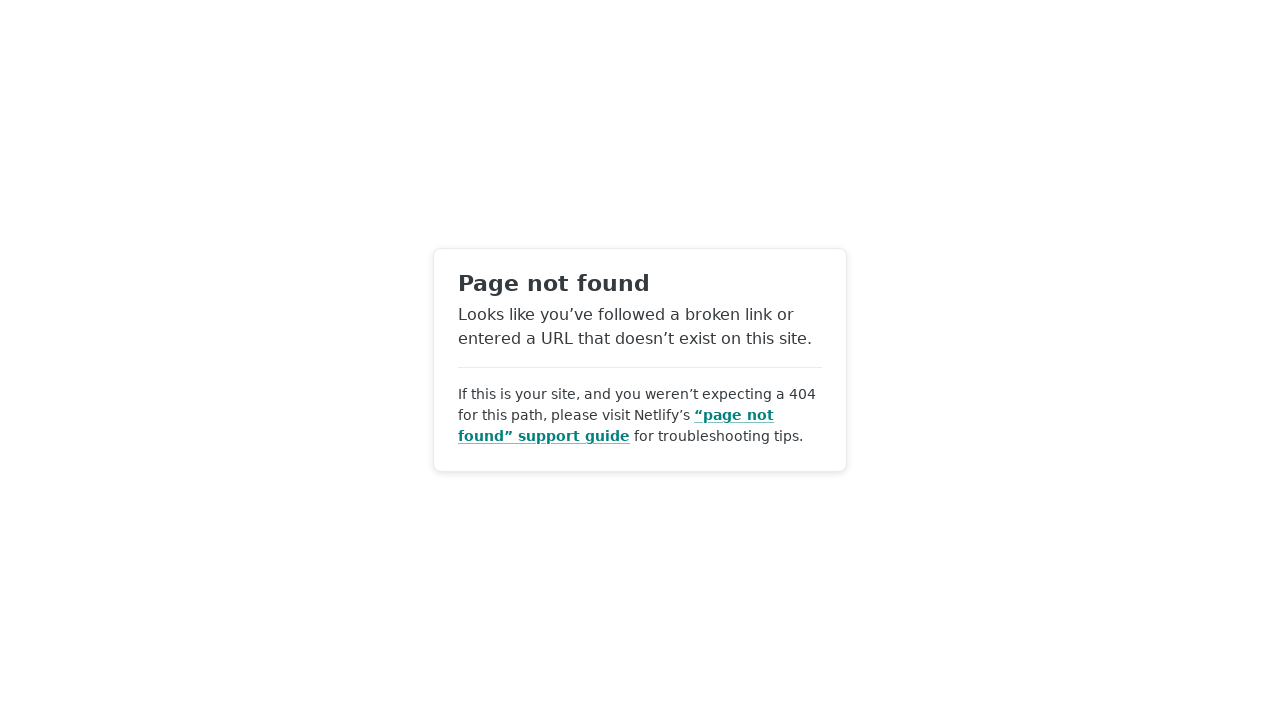

Navigated to production environment URL: https://ai-tools-lab.com/pages/observations
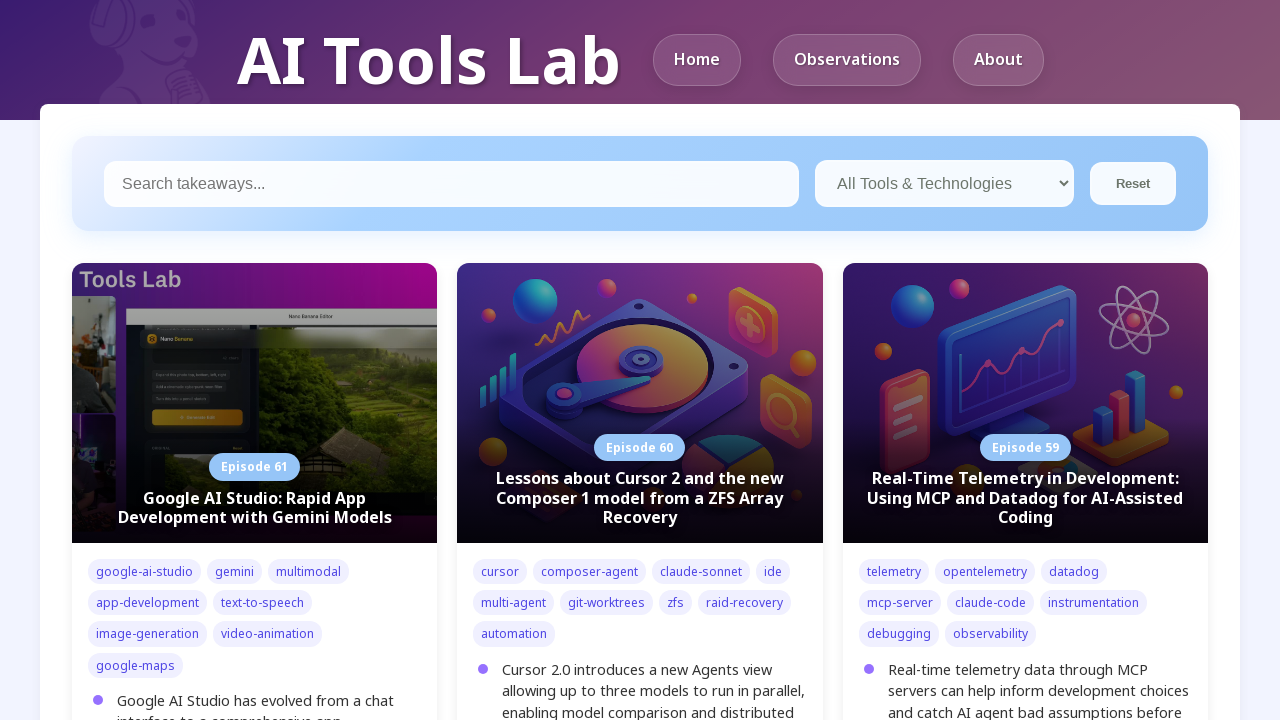

Waited for network idle on https://ai-tools-lab.com/pages/observations
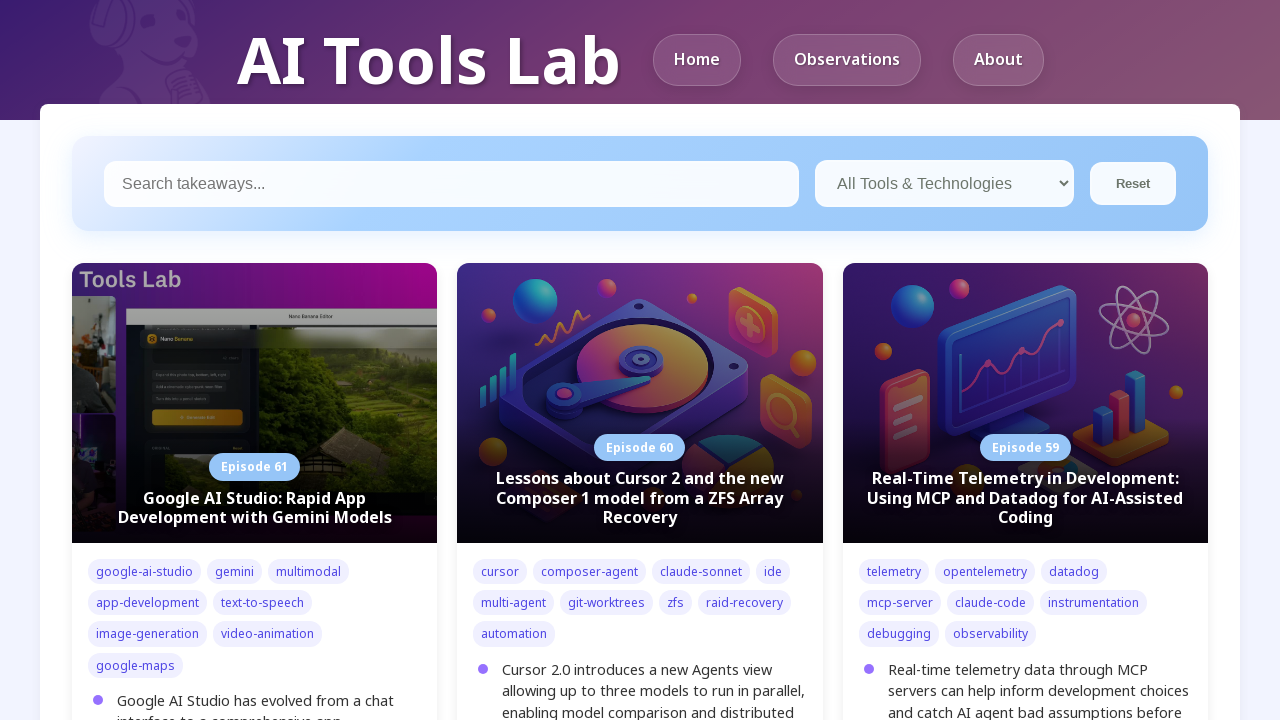

Retrieved page title: Observations & Insights | AI Tools Lab
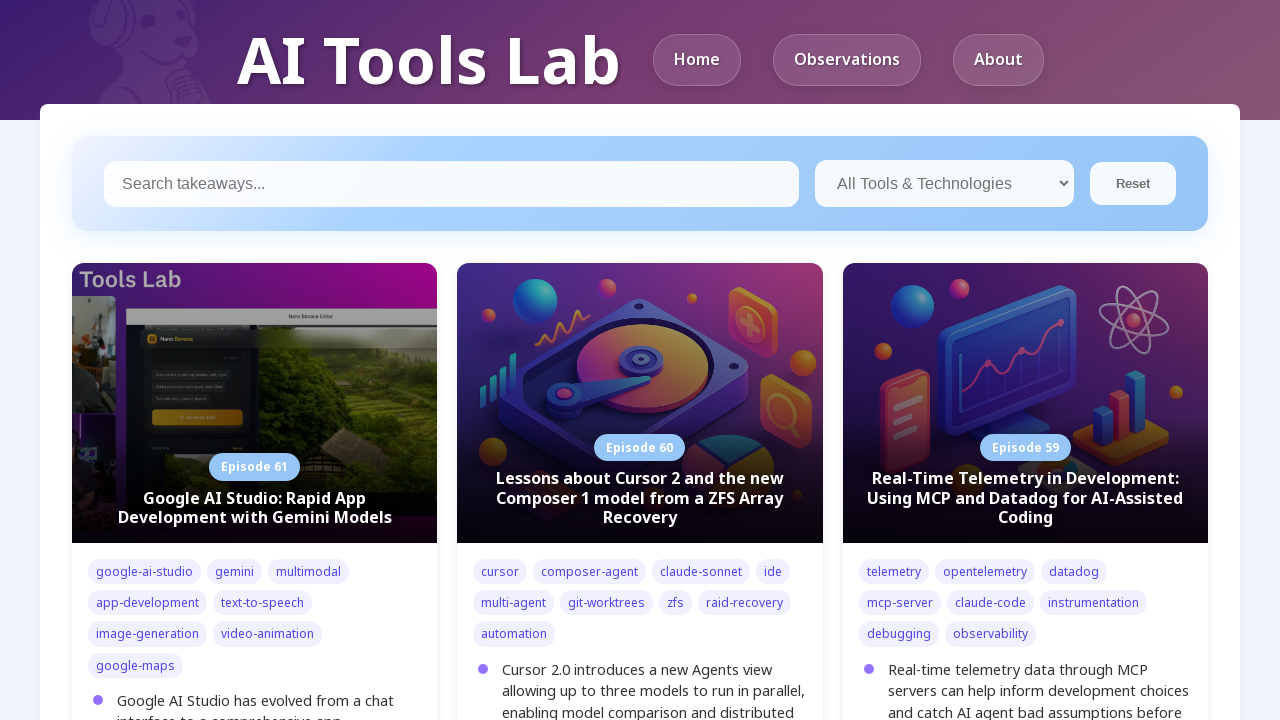

Verified production URL https://ai-tools-lab.com/pages/observations does not contain 404 error
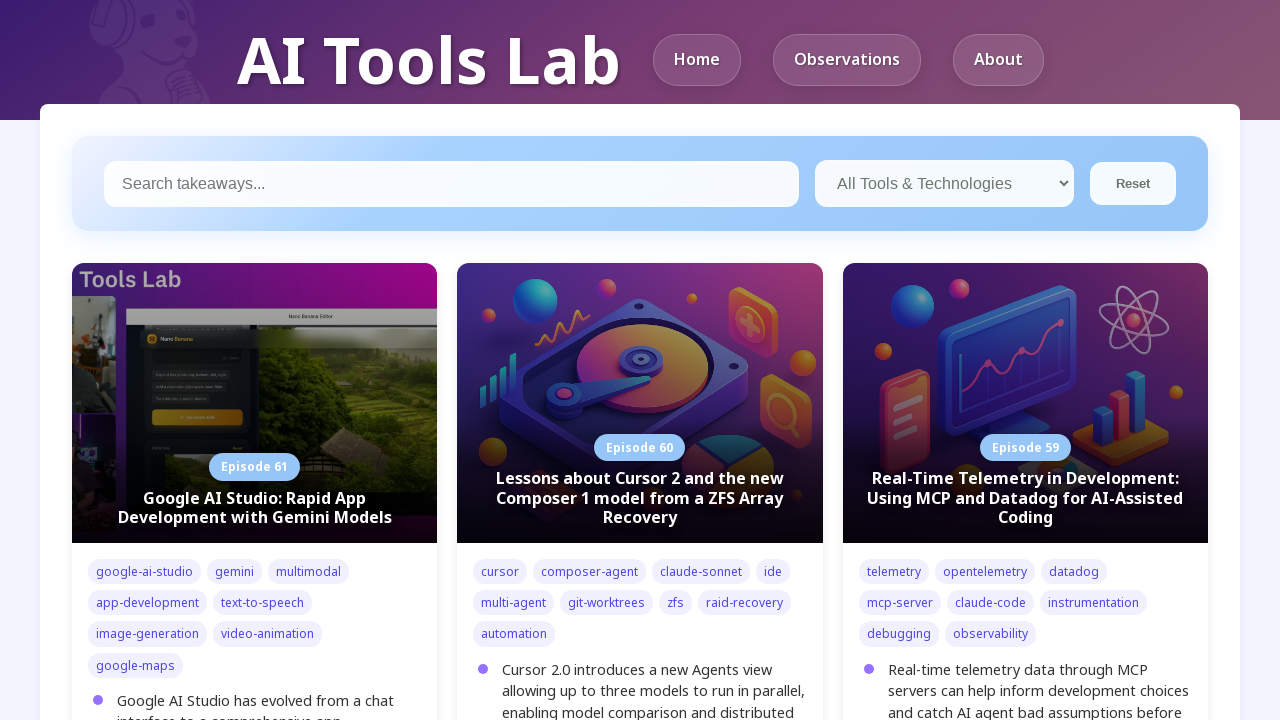

Navigated to production environment URL: https://ai-tools-lab.com/pages/about
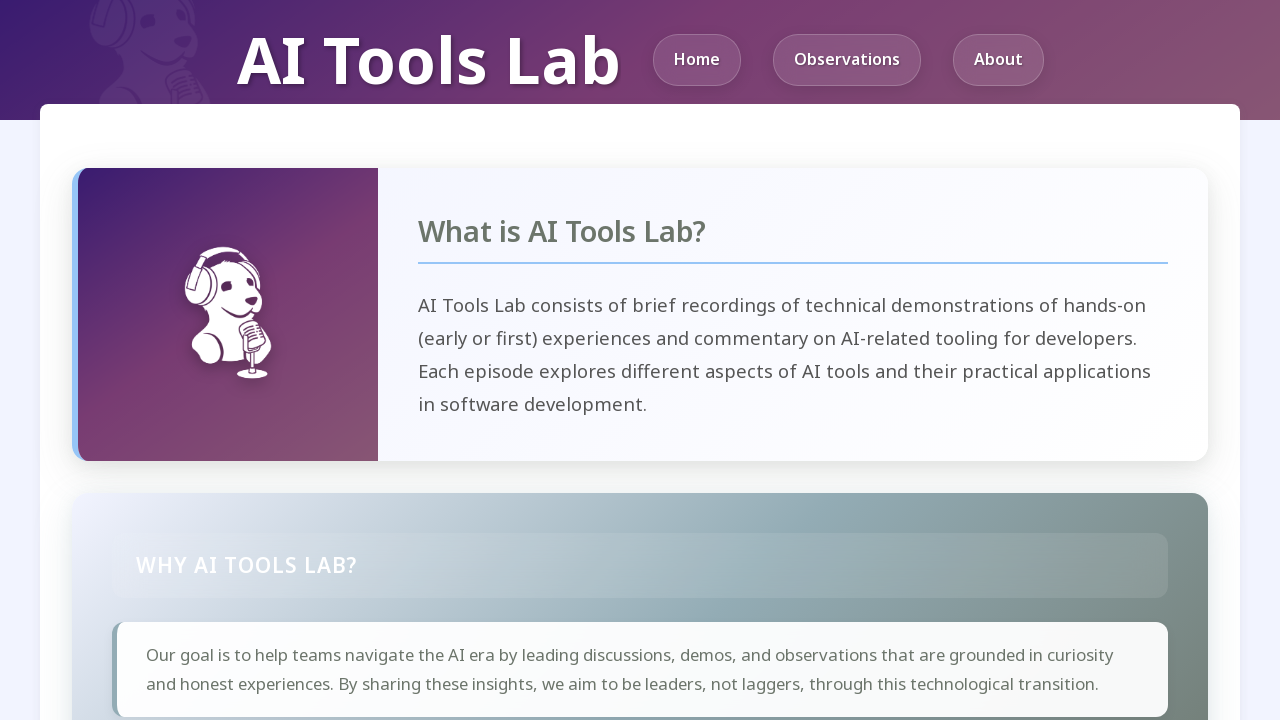

Waited for network idle on https://ai-tools-lab.com/pages/about
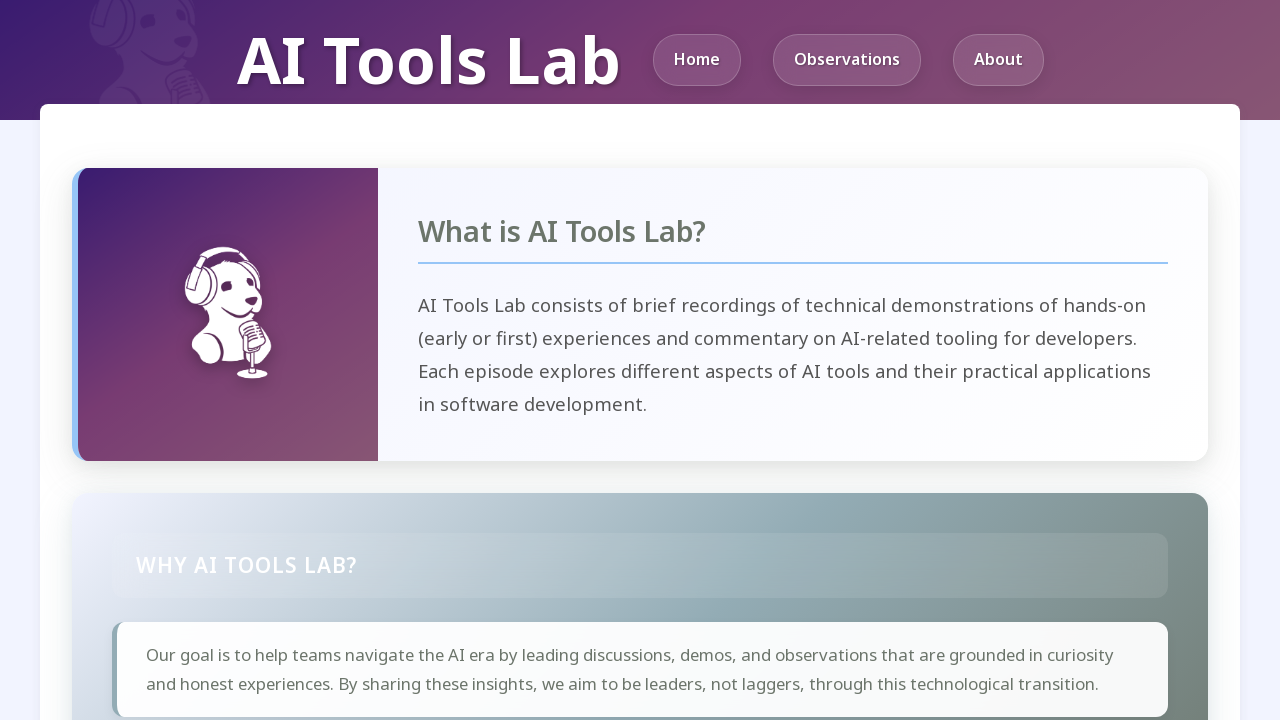

Retrieved page title: About | AI Tools Lab
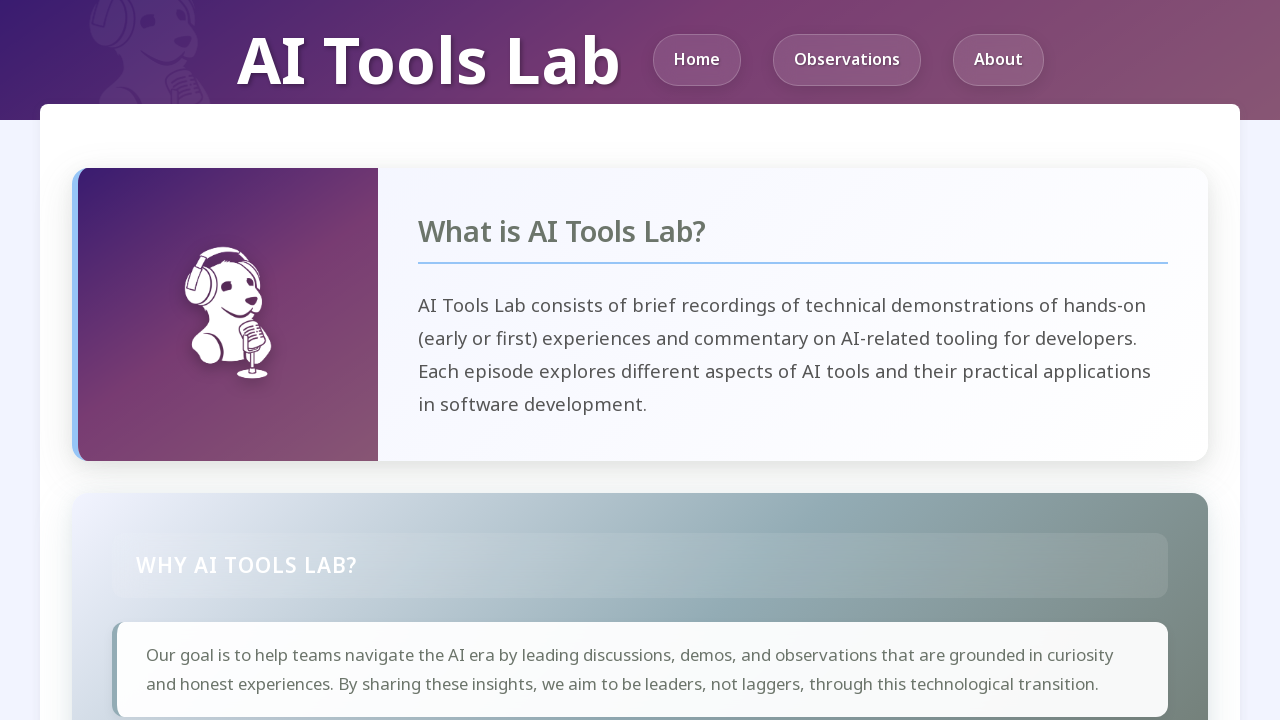

Verified production URL https://ai-tools-lab.com/pages/about does not contain 404 error
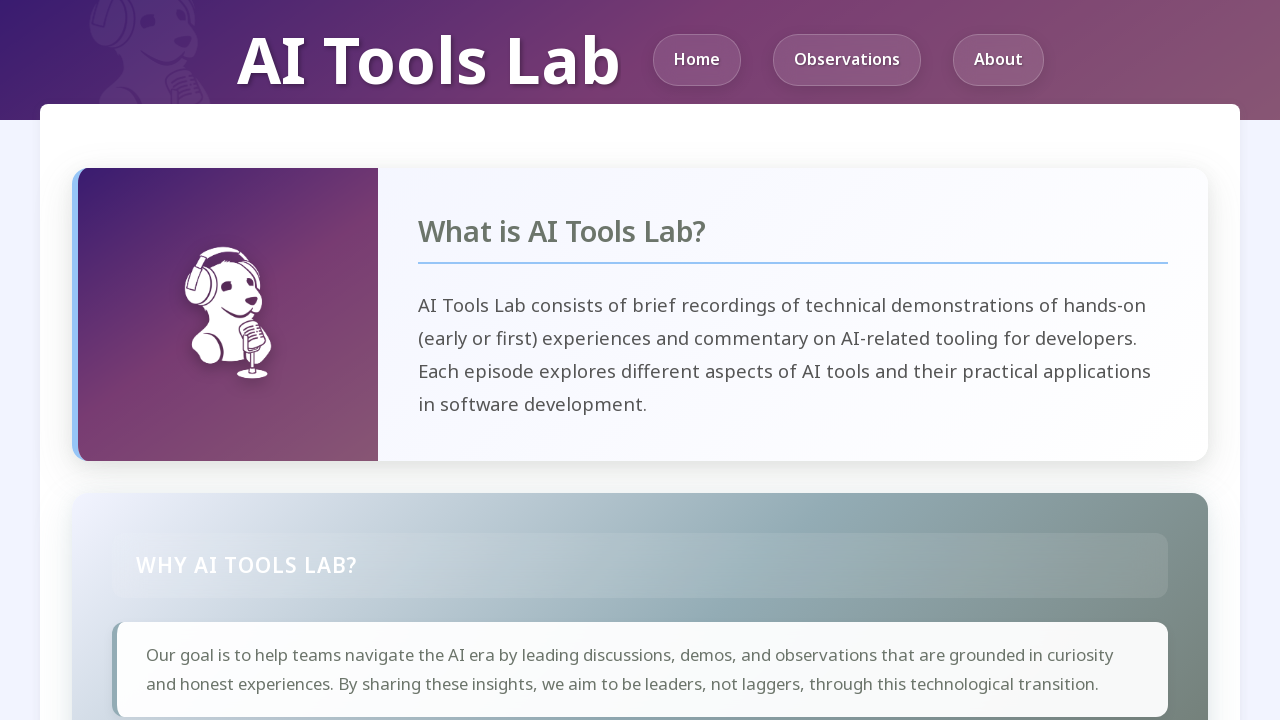

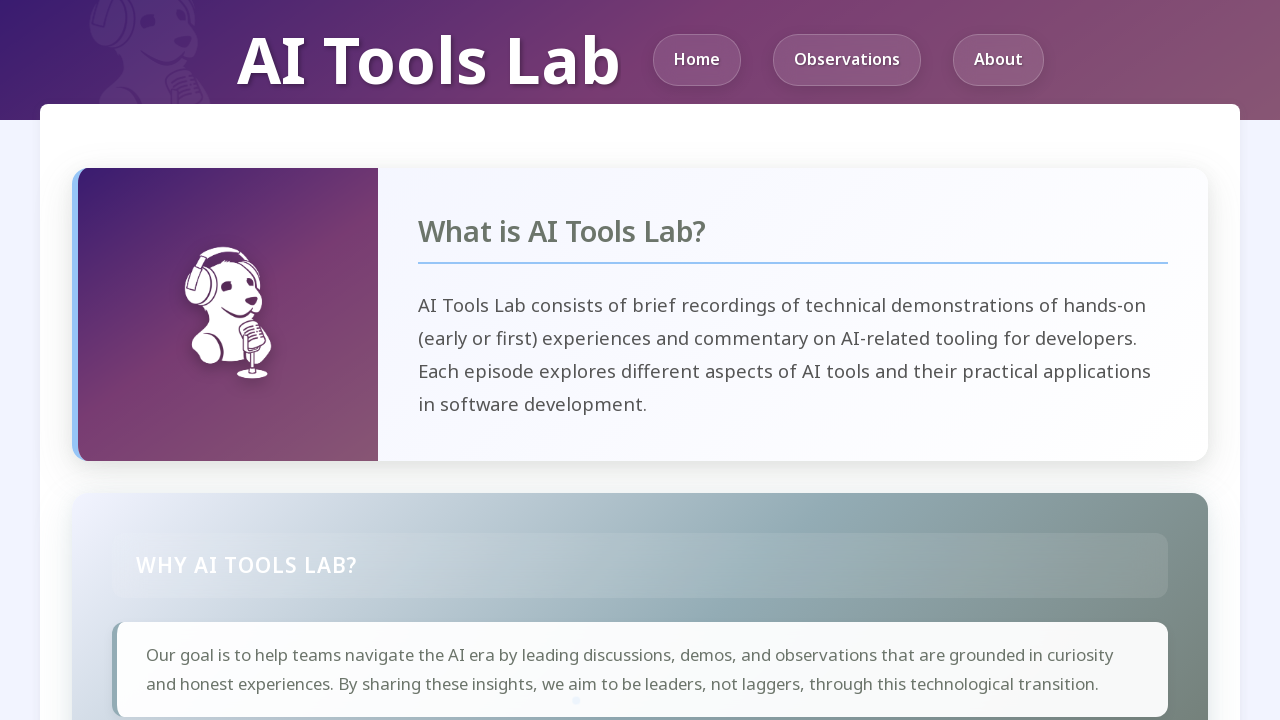